Tests the sortable table sorting and pagination functionality by changing entries per page and clicking column headers to sort data in ascending and descending order.

Starting URL: https://practice-automation.com/

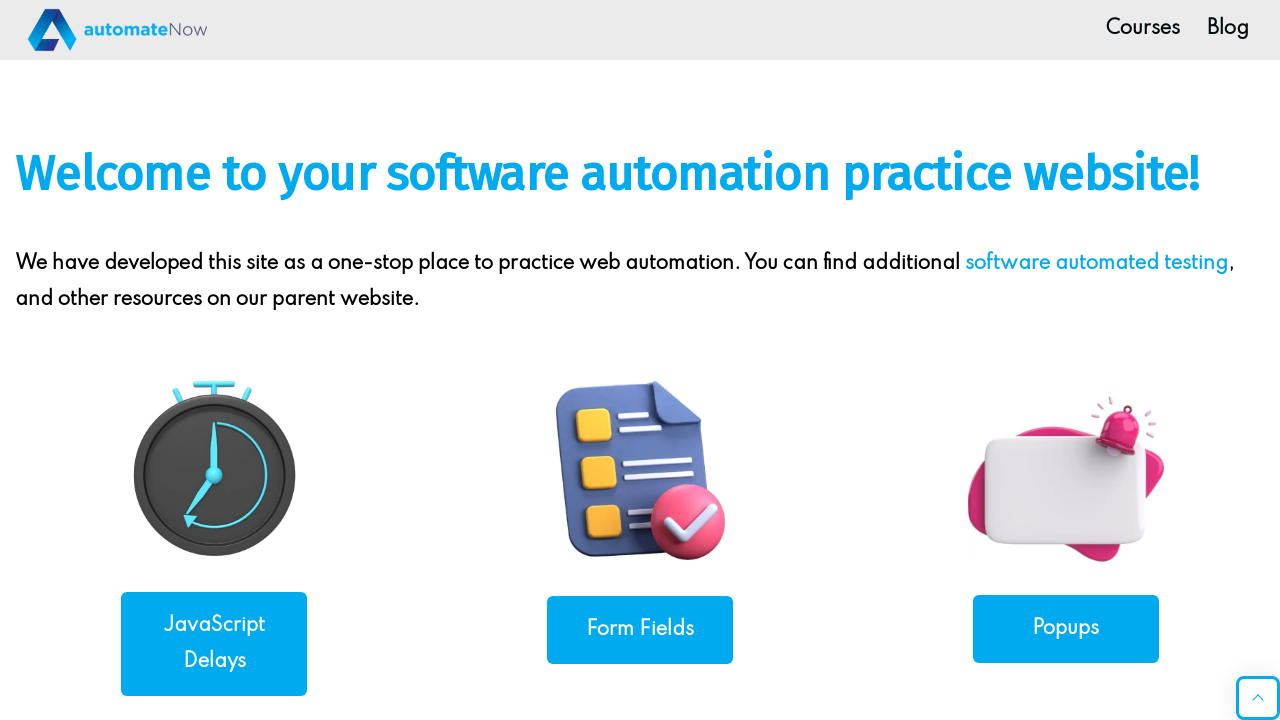

Clicked Tables link to navigate to tables page at (214, 360) on internal:role=link[name="Tables"i]
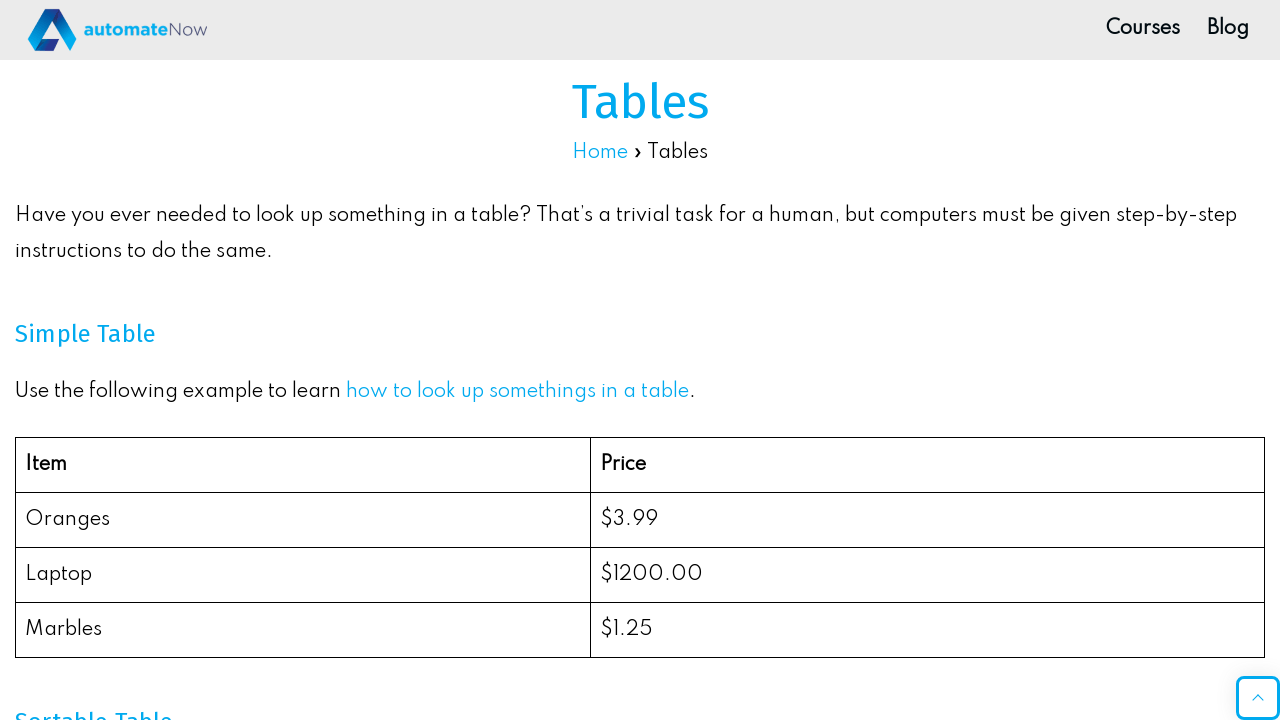

Tables page loaded successfully
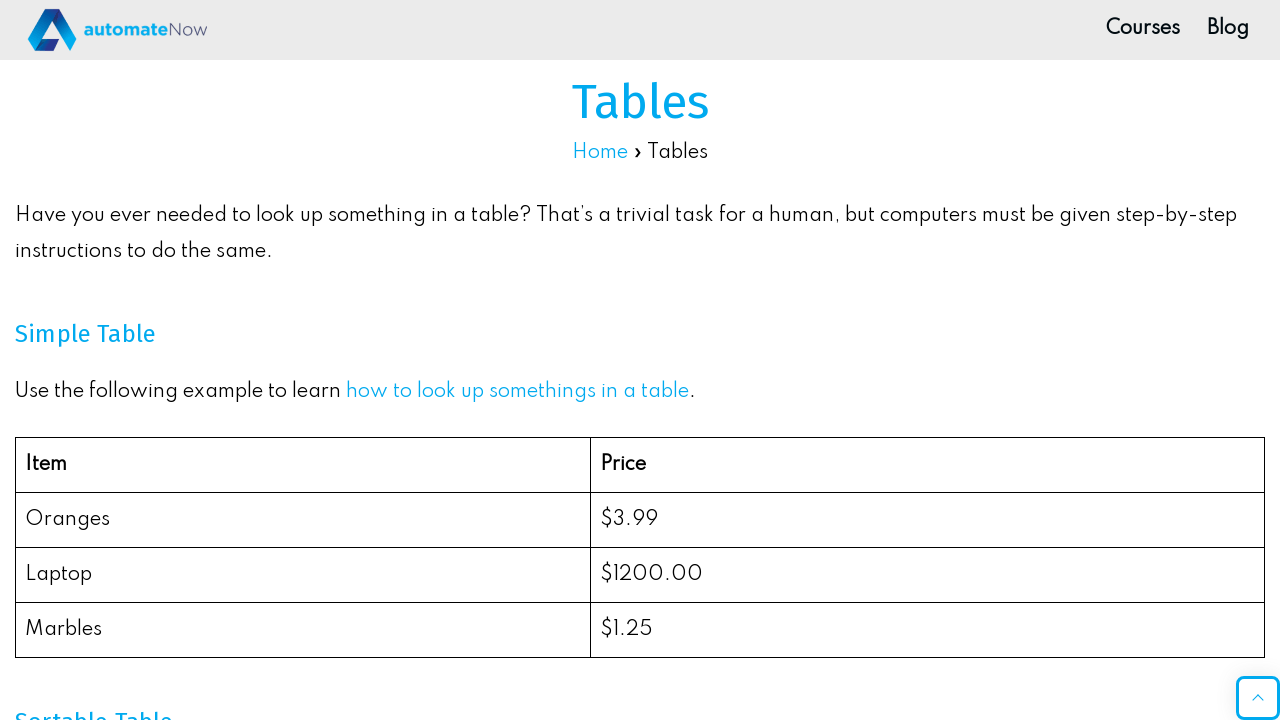

Clicked entries per page dropdown selector at (50, 360) on select.dt-input
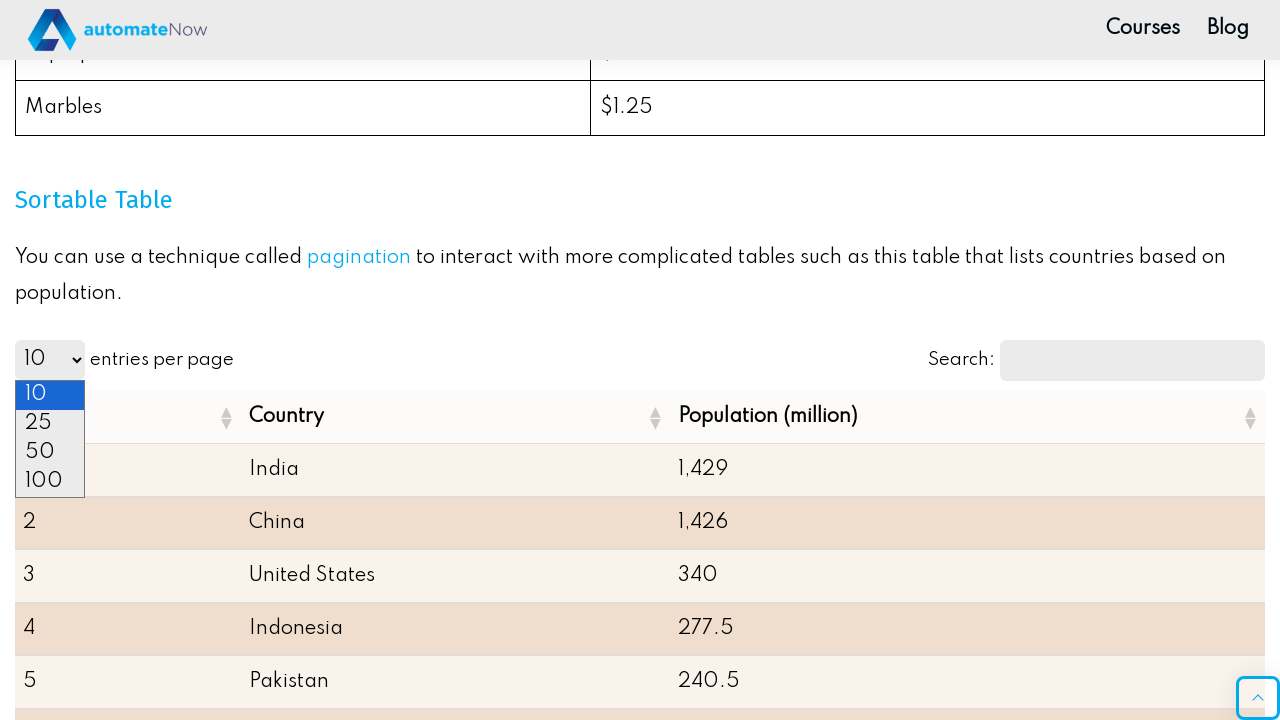

Selected 25 entries per page on select.dt-input
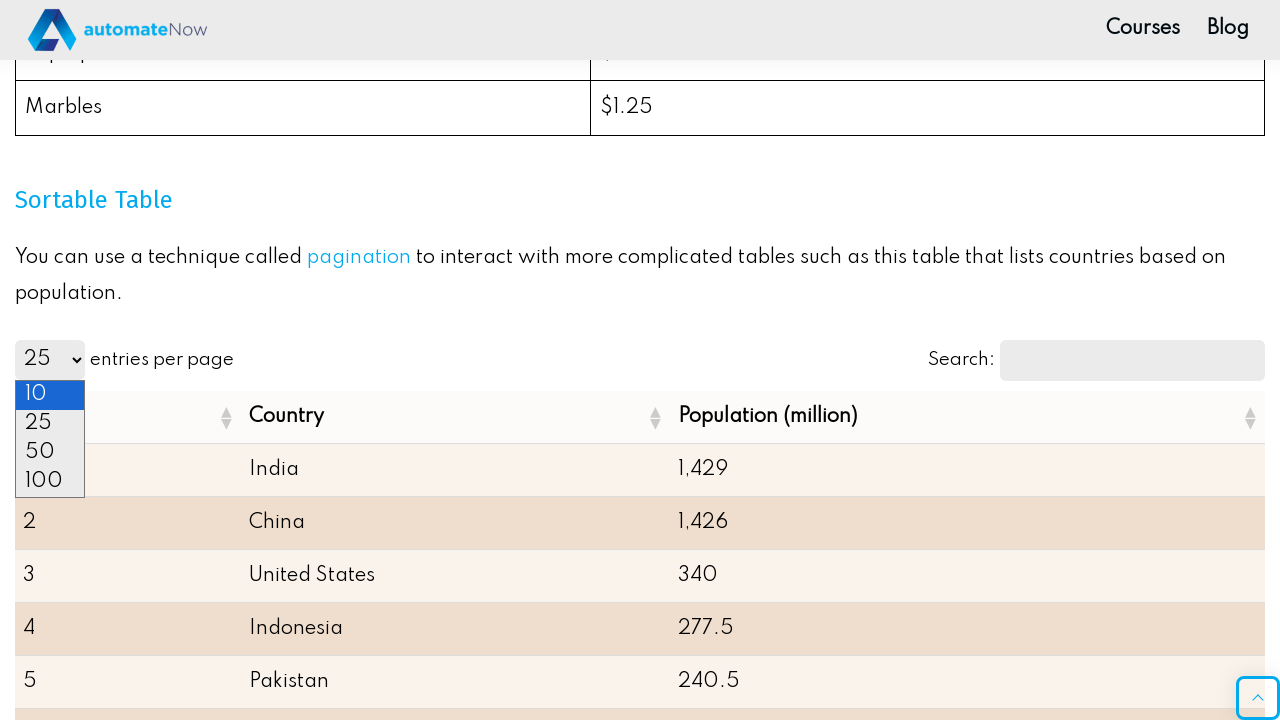

Clicked rank column header to sort in ascending order at (128, 417) on table#tablepress-1 thead tr th >> nth=0
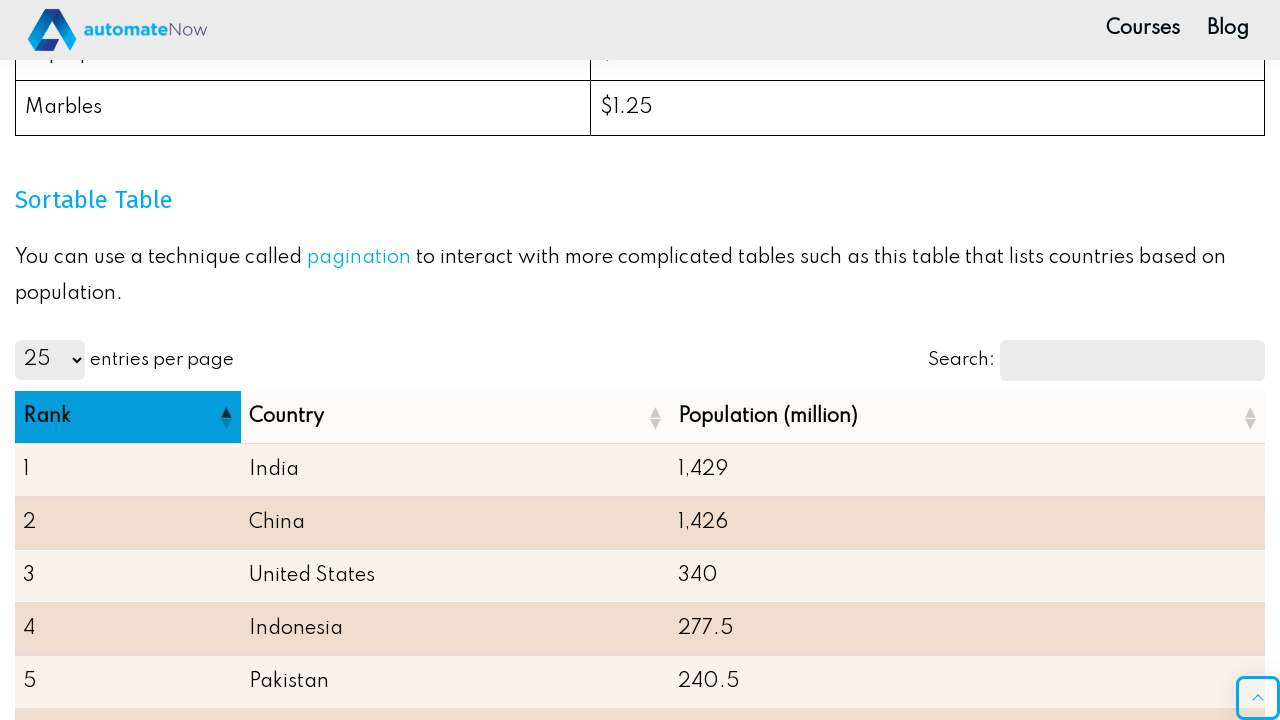

Waited for ascending sort to apply
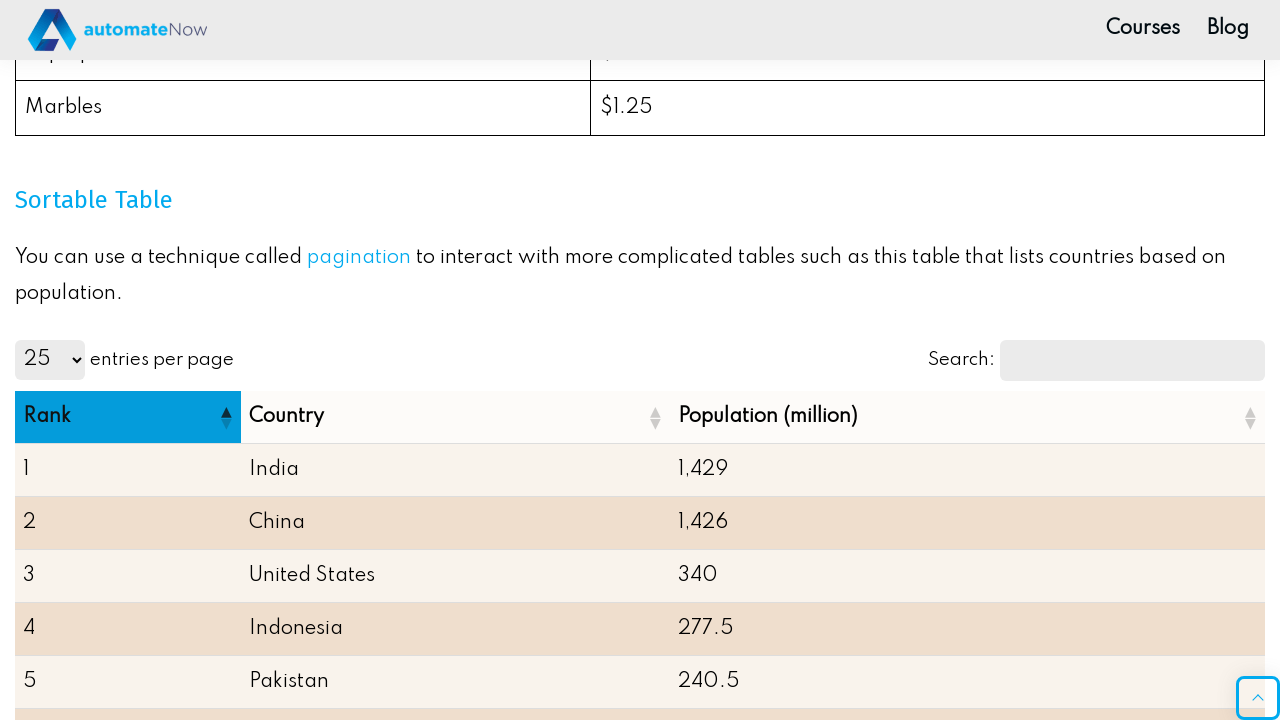

Clicked rank column header again to sort in descending order at (128, 417) on table#tablepress-1 thead tr th >> nth=0
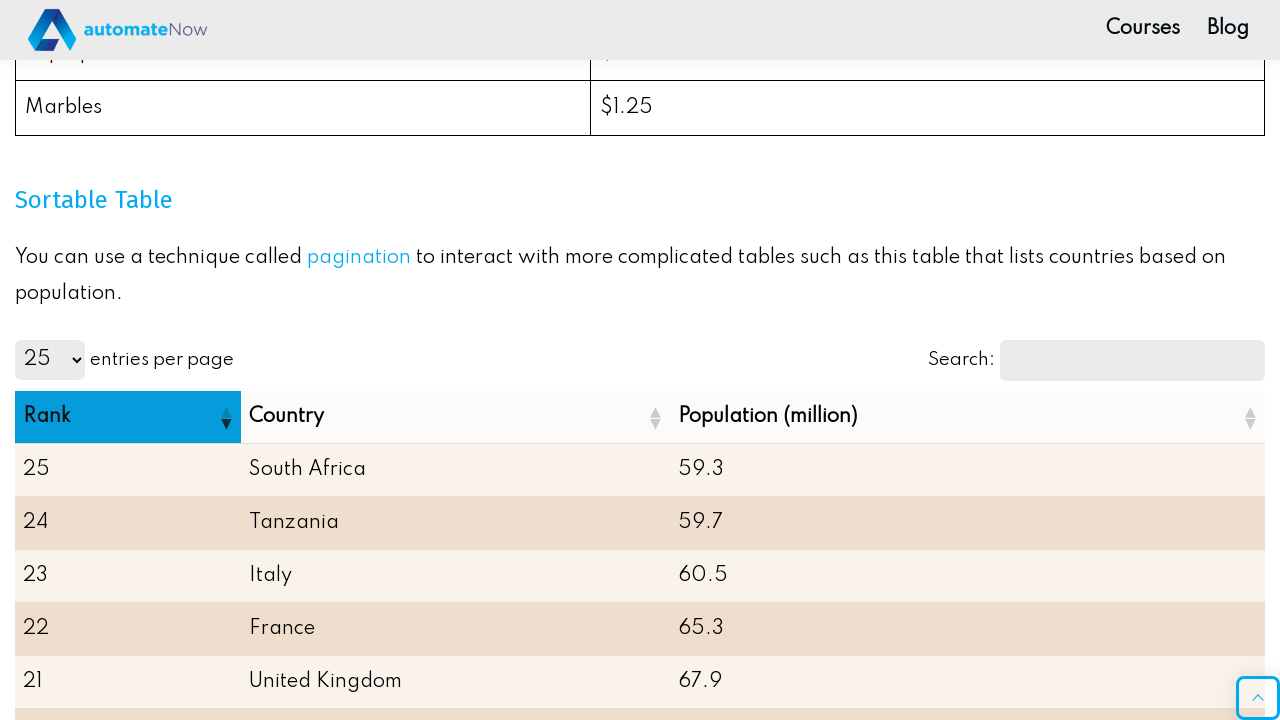

Descending sort applied and table data is visible
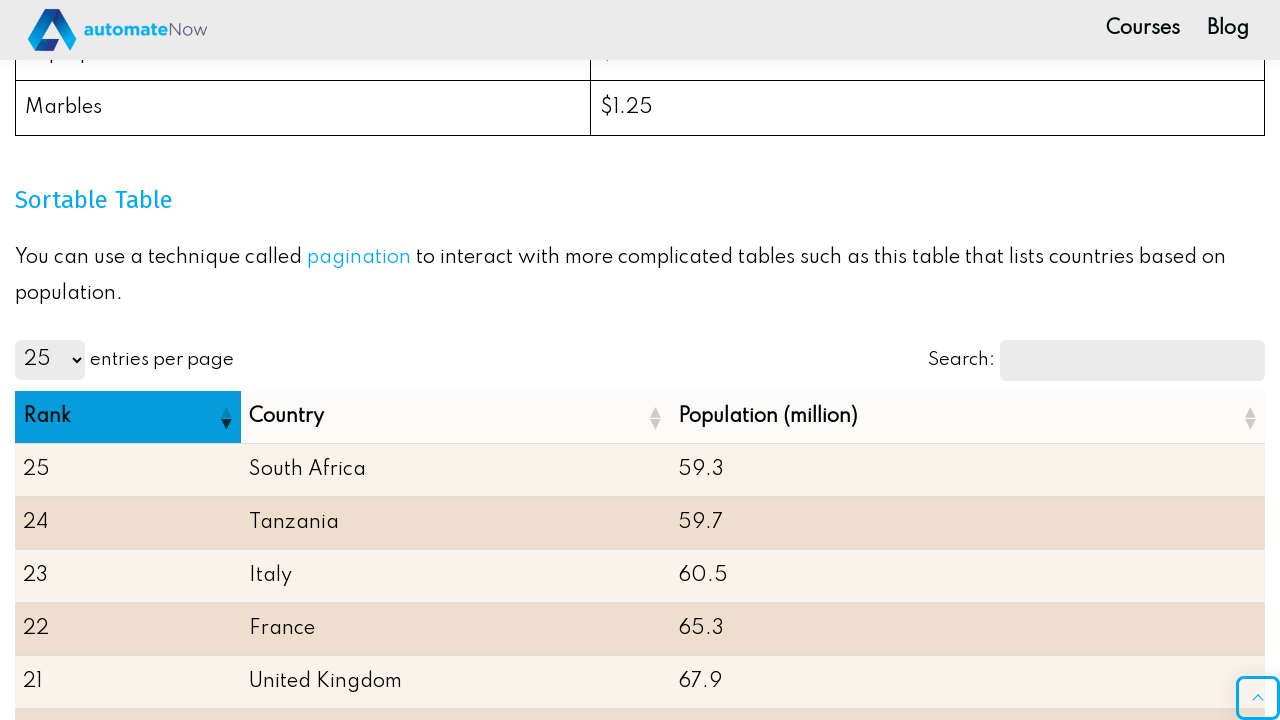

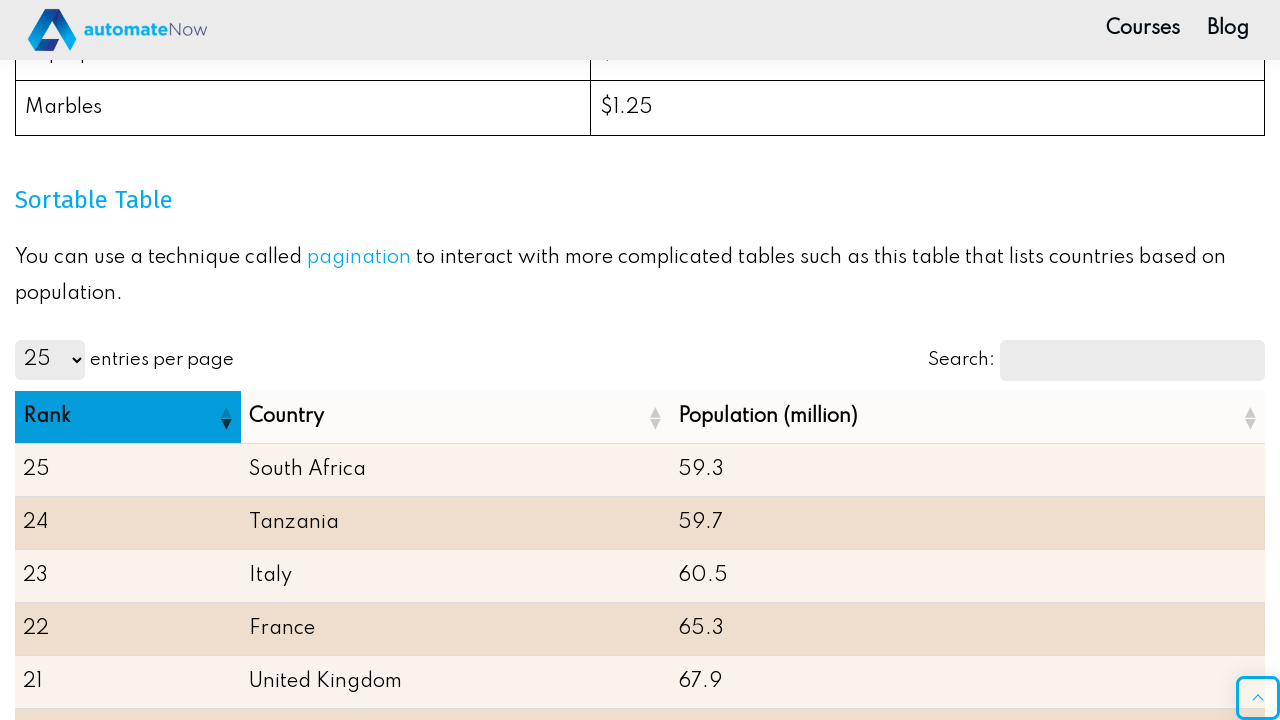